Tests a page with delayed button activation by waiting for the verify button to become clickable, clicking it, and verifying a success message appears.

Starting URL: http://suninjuly.github.io/wait2.html

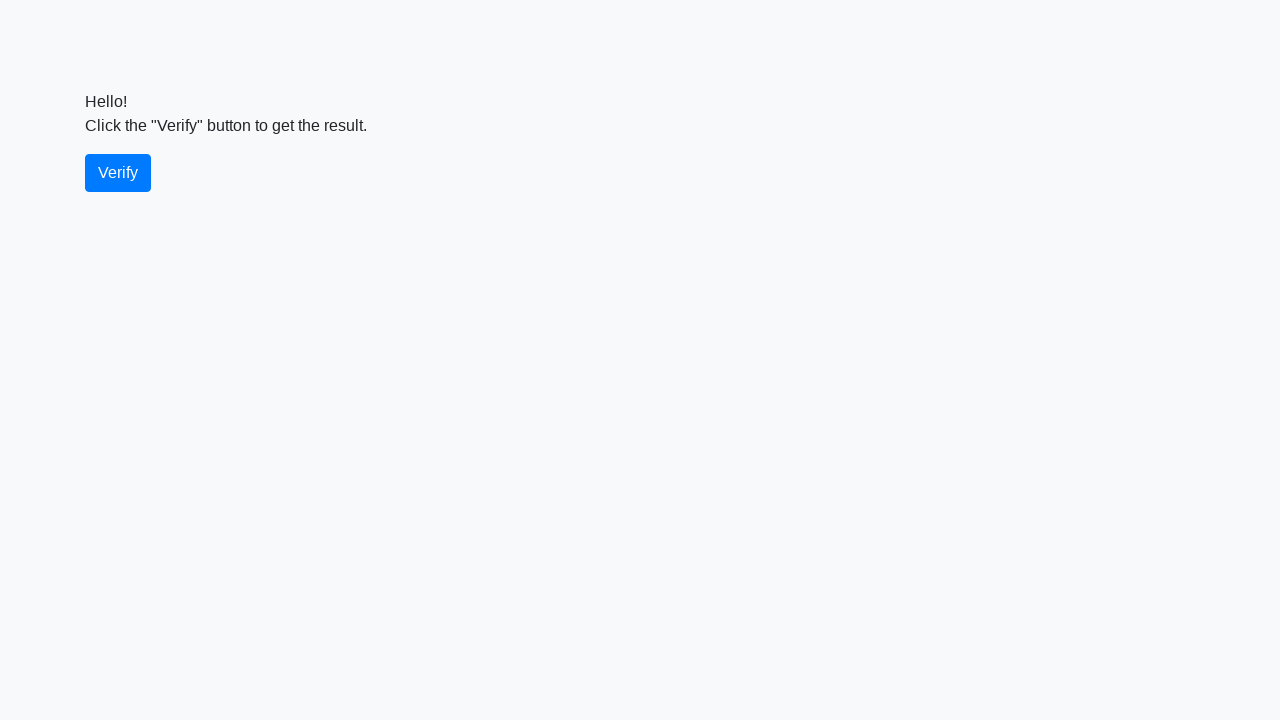

Waited for verify button to become visible
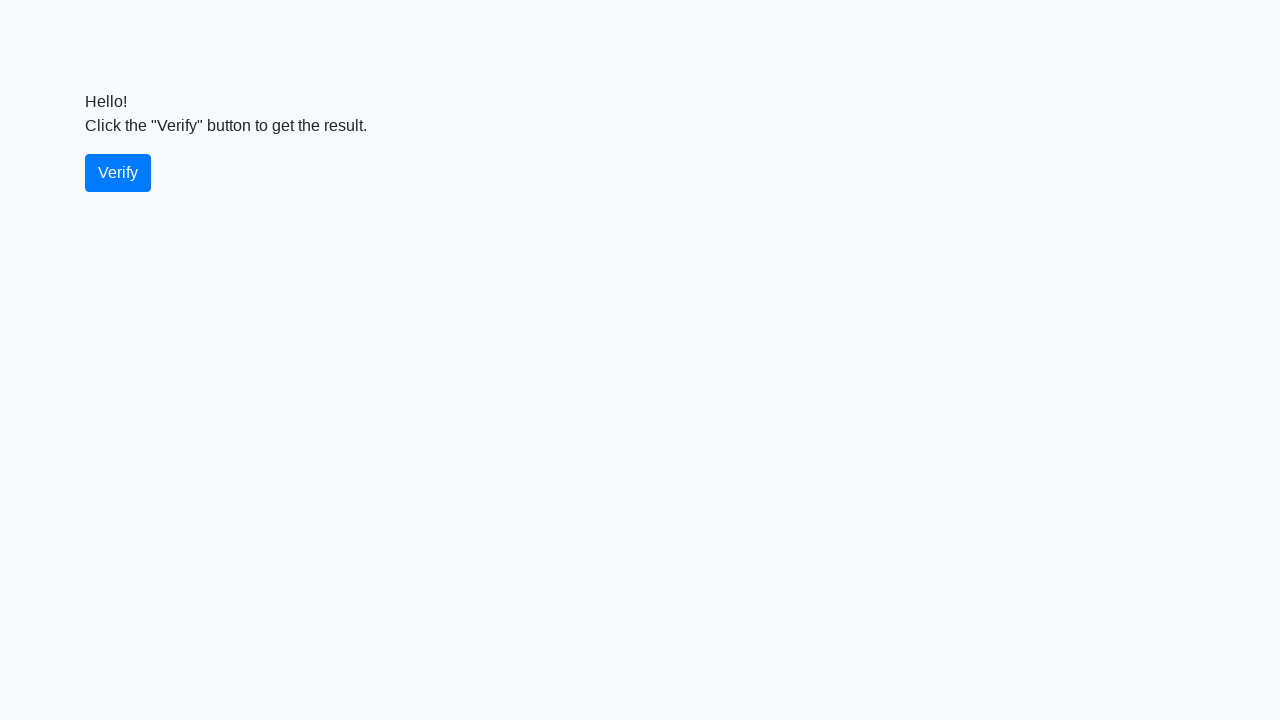

Clicked the verify button at (118, 173) on #verify
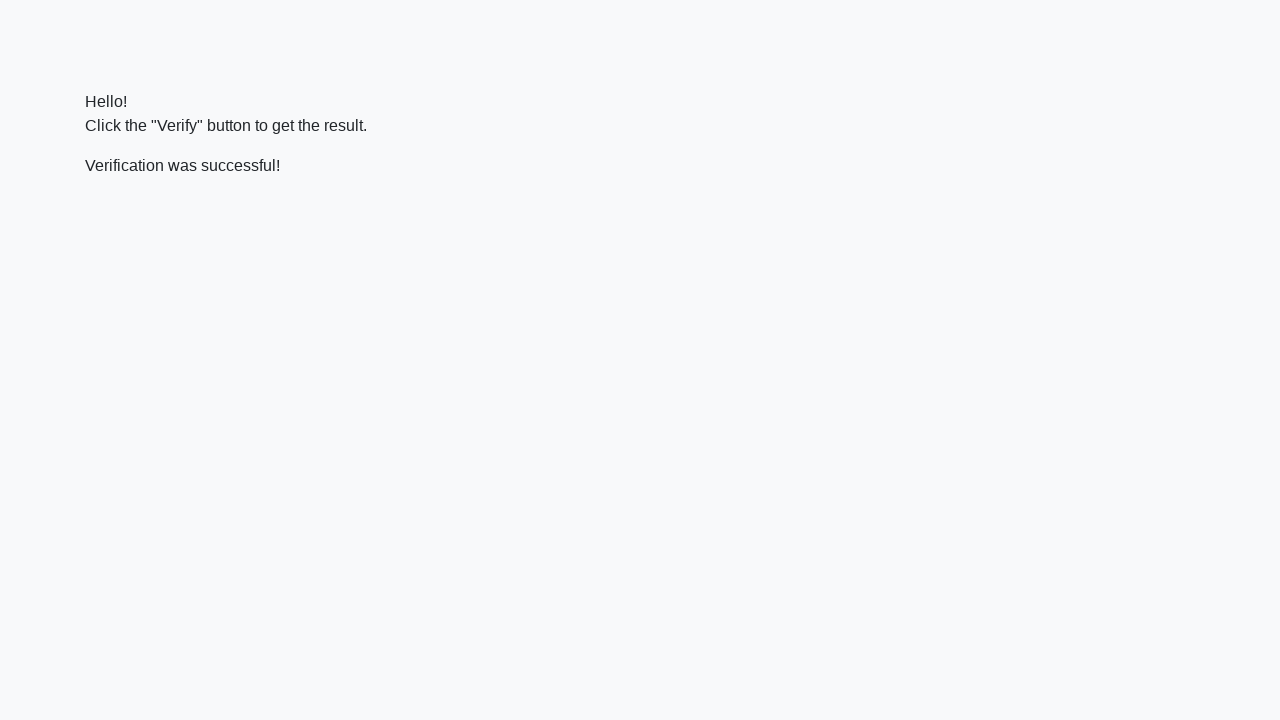

Waited for success message to appear
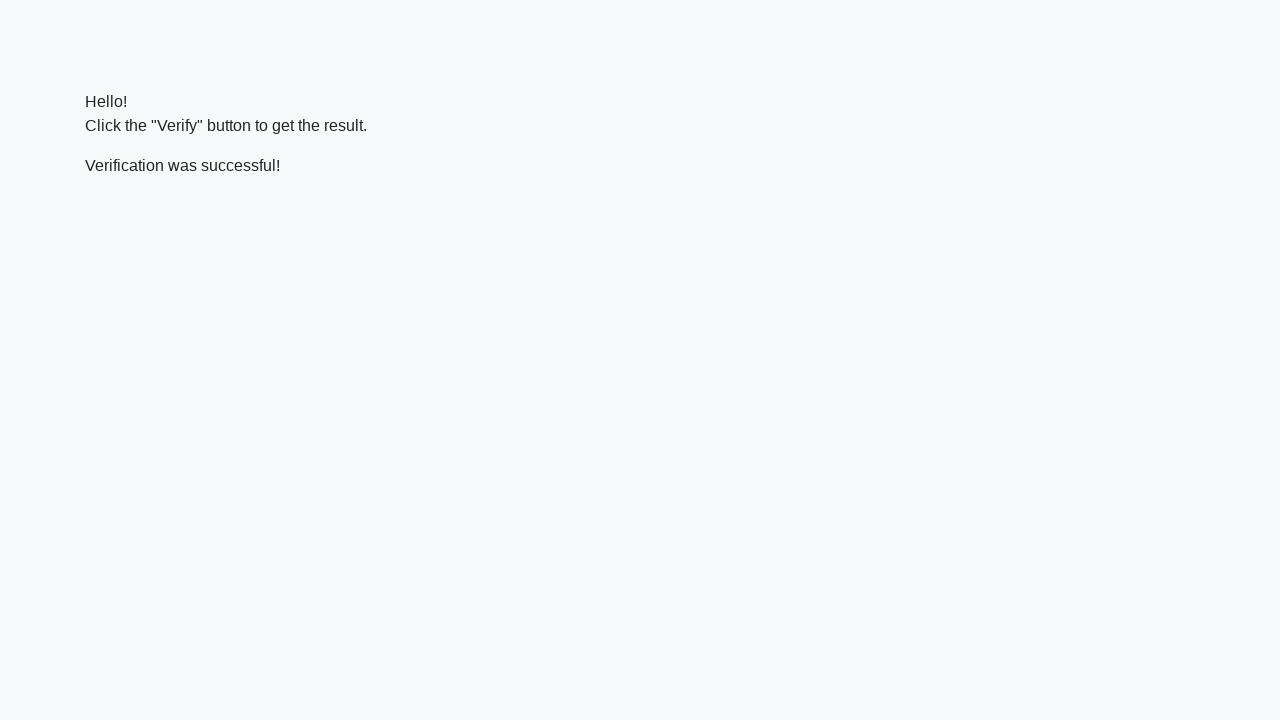

Verified that success message contains 'successful'
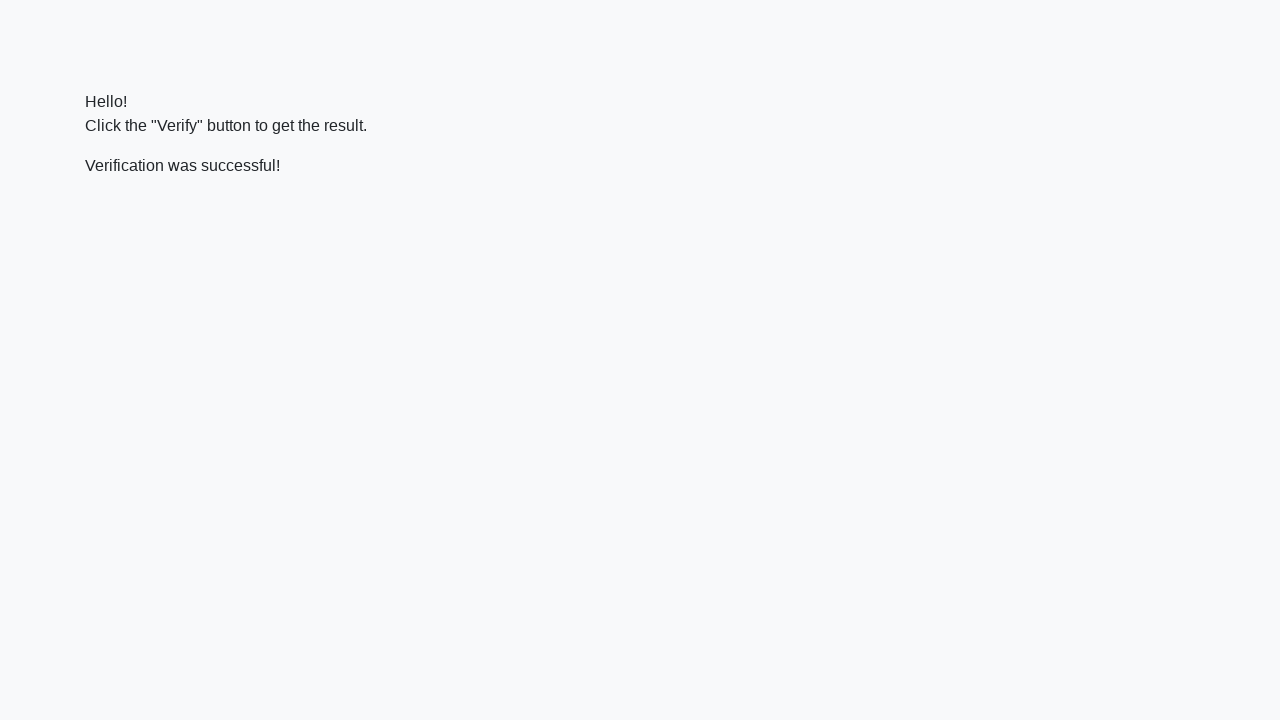

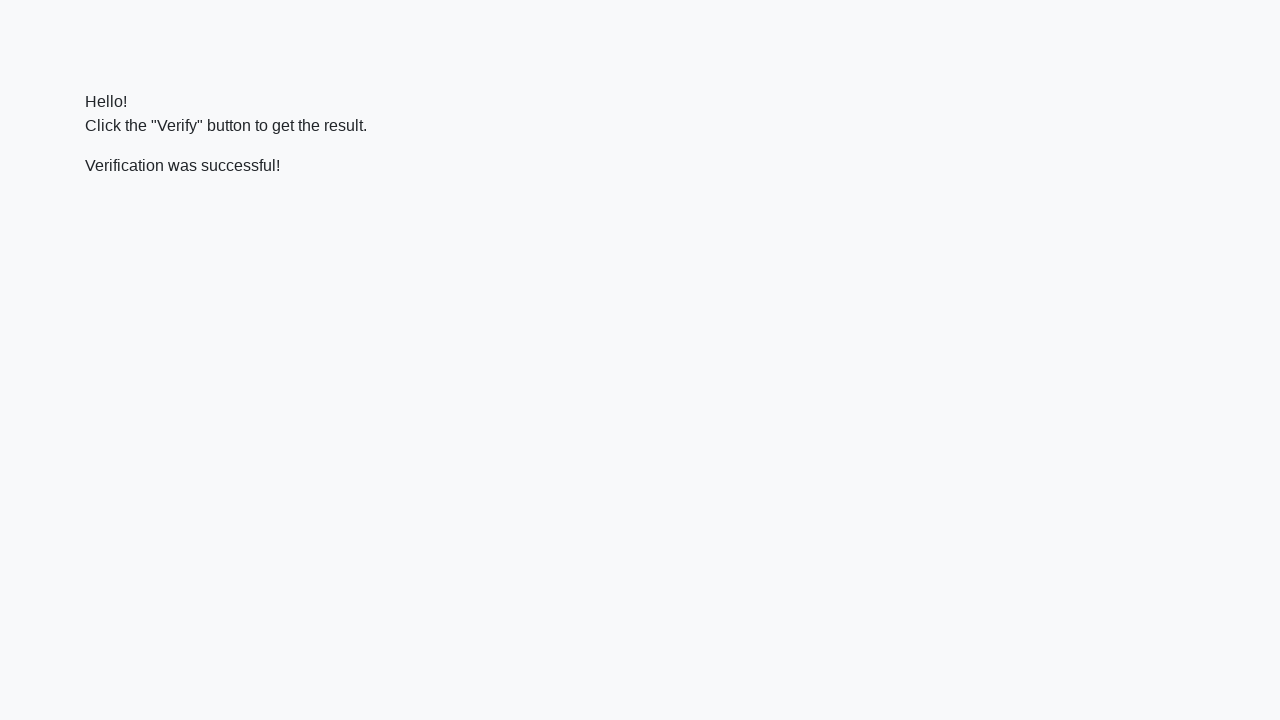